Tests various UI elements including radio buttons, modal cancel/okay buttons, dropdown selection, and checkbox

Starting URL: https://rahulshettyacademy.com/loginpagePractise/

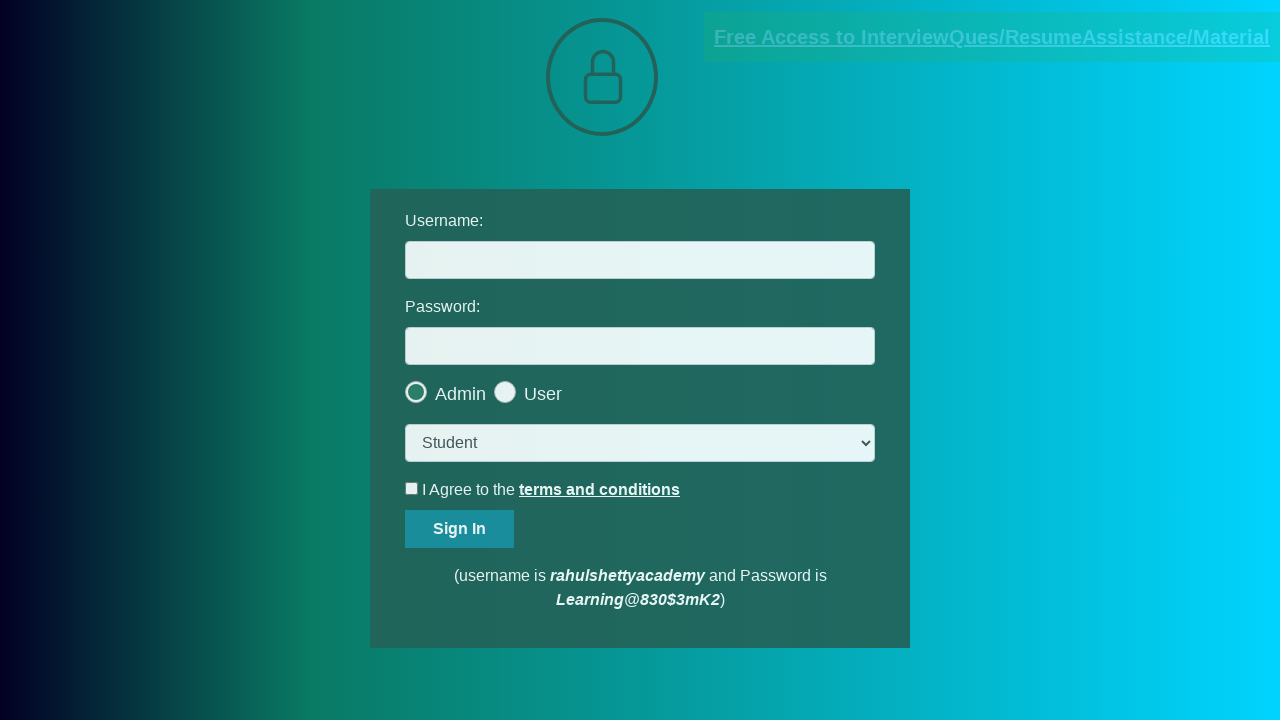

Clicked Admin radio button at (416, 392) on label >> internal:has-text="Admin"i >> span >> nth=1
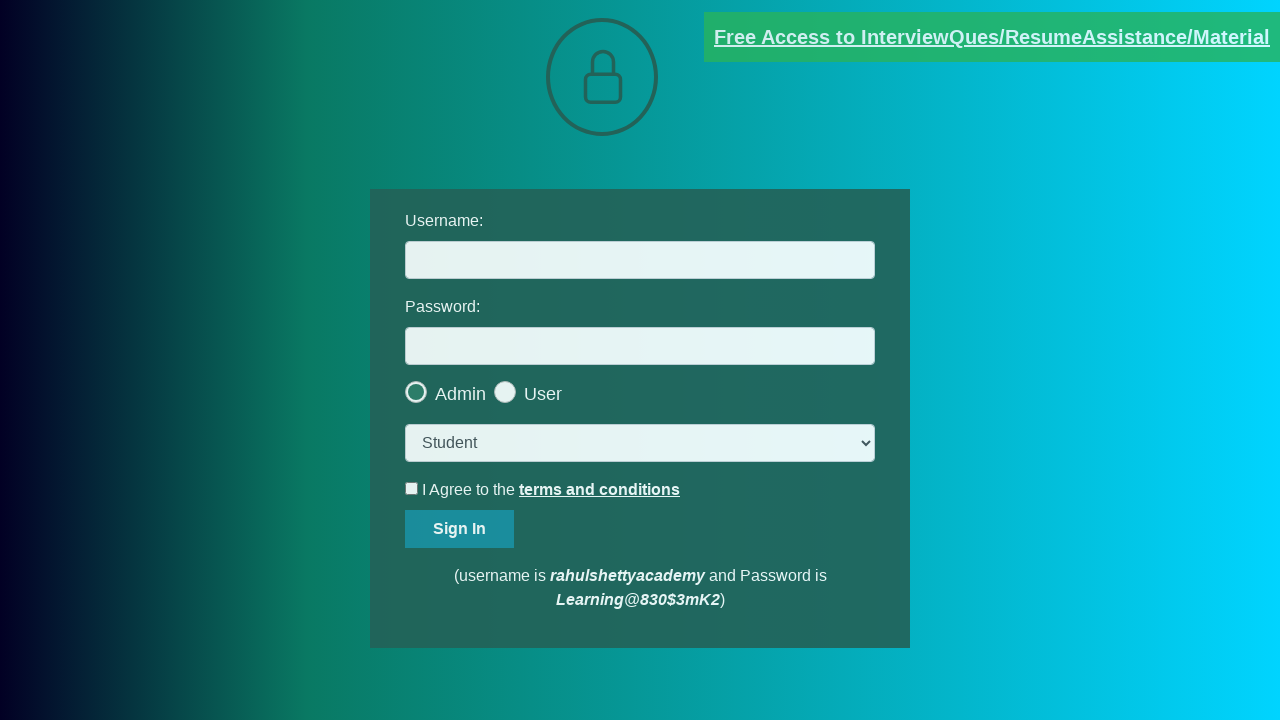

Clicked second radio option at (505, 392) on label:nth-child(2) > .checkmark
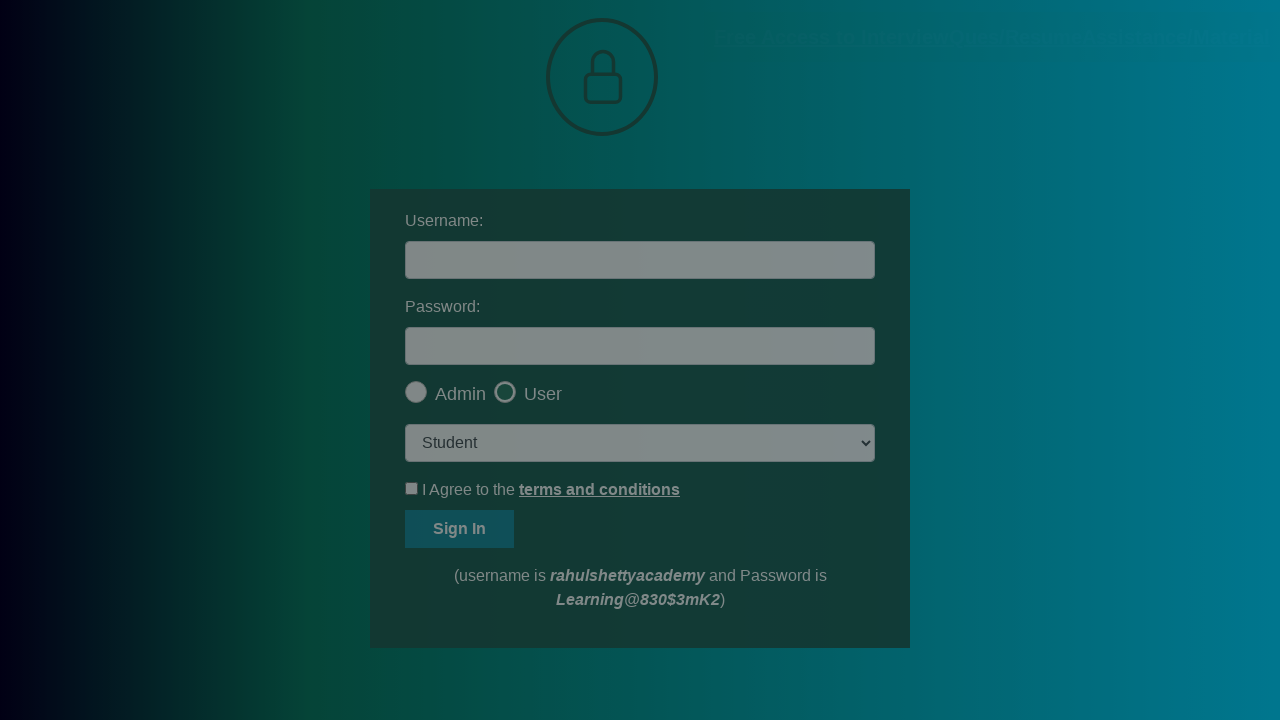

Clicked Cancel button on modal at (588, 144) on internal:role=button[name="Cancel"i]
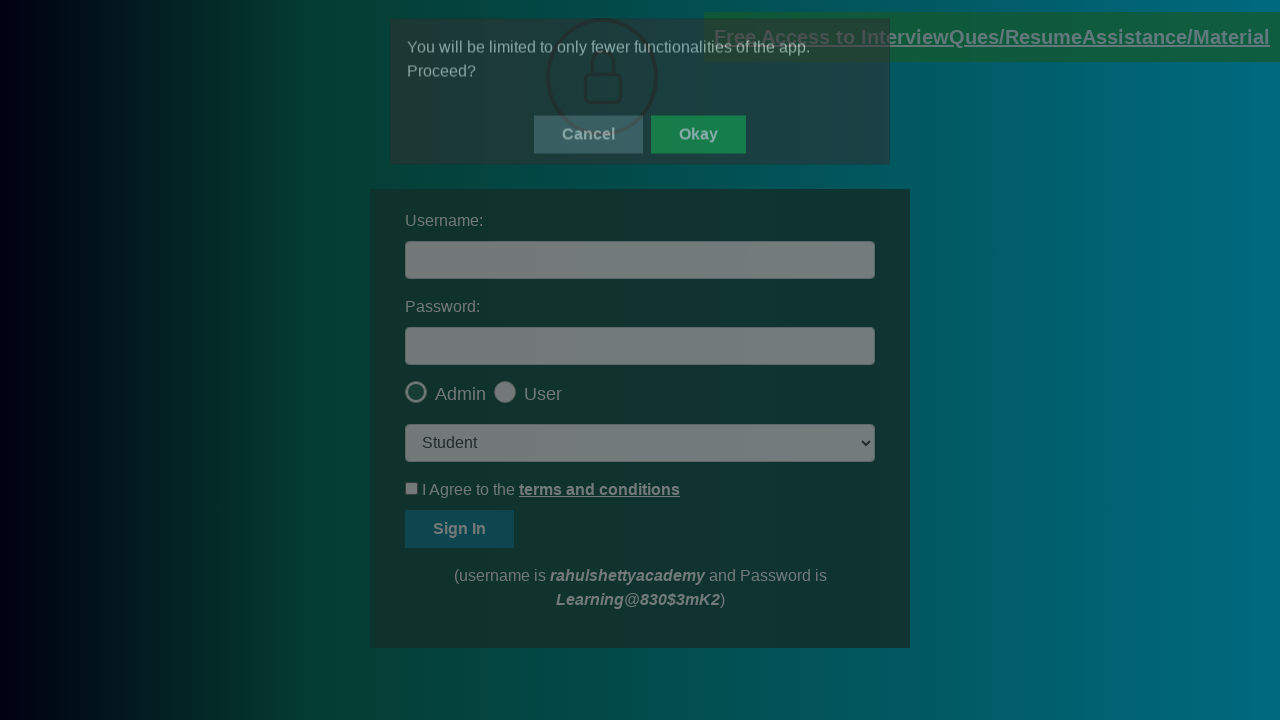

Clicked Admin radio button again at (416, 392) on label >> internal:has-text="Admin"i >> span >> nth=1
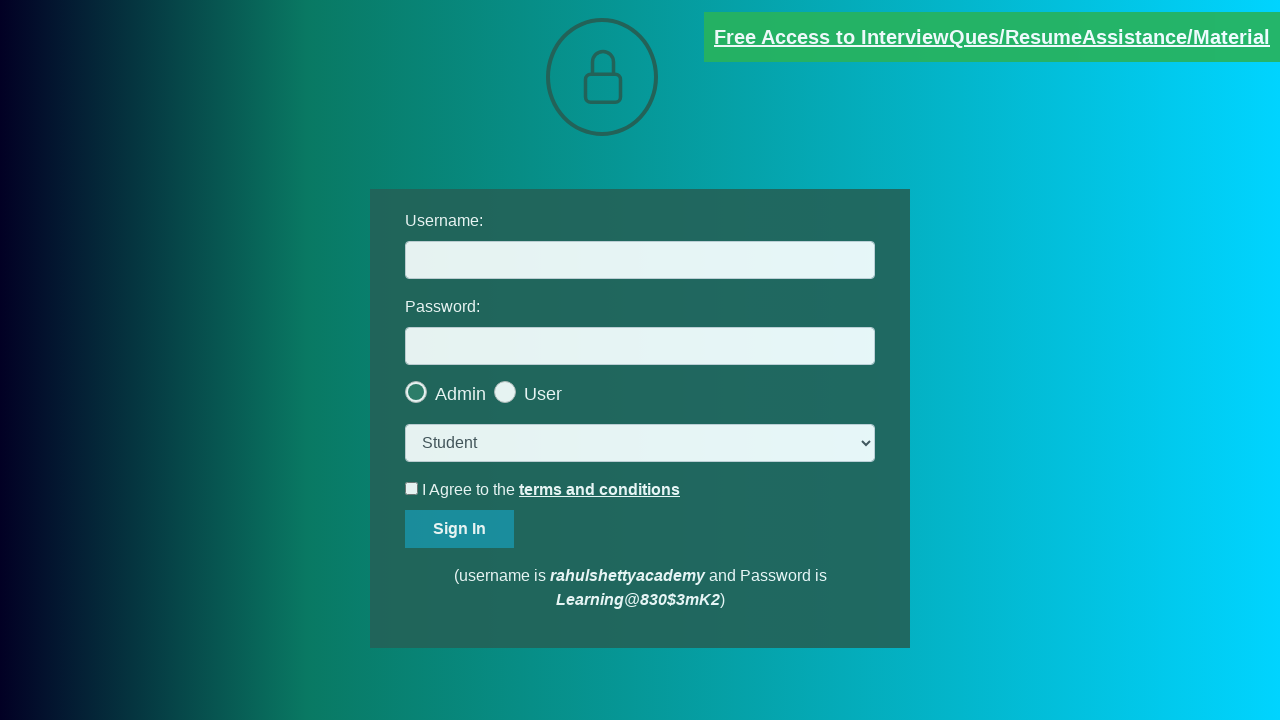

Clicked second radio option again at (505, 392) on label:nth-child(2) > .checkmark
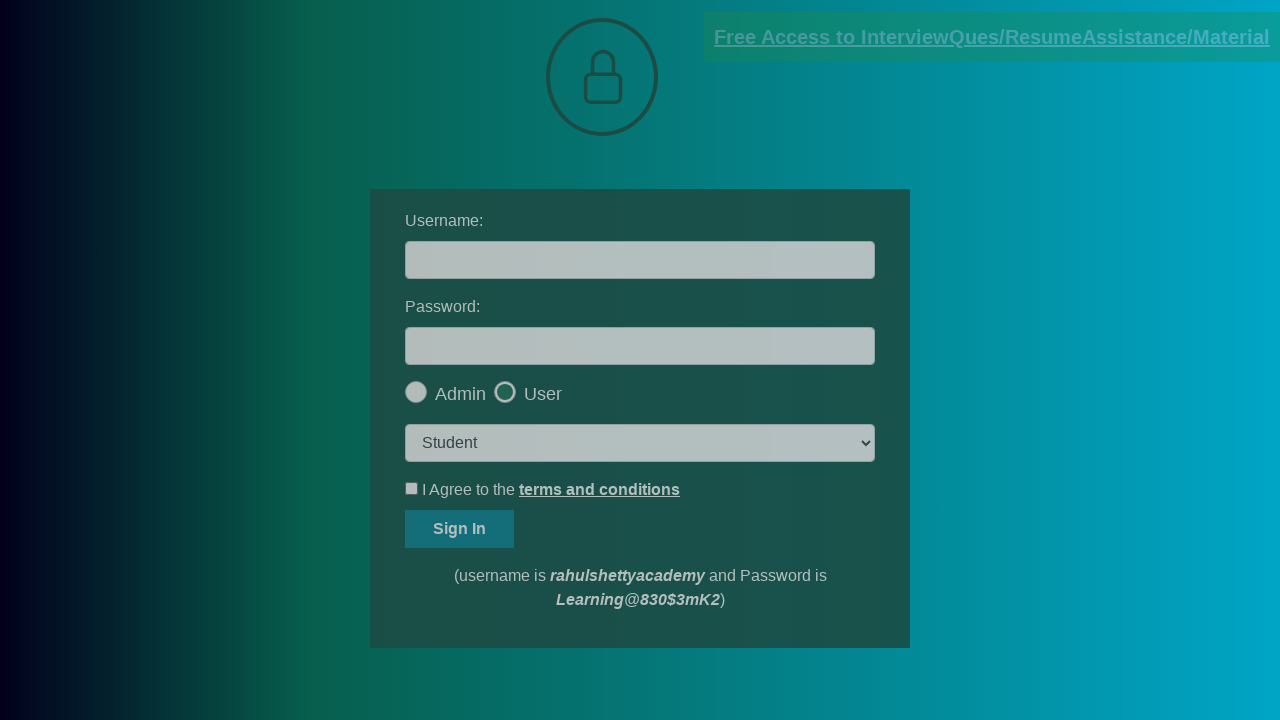

Clicked Okay button on modal at (698, 144) on internal:role=button[name="Okay"i]
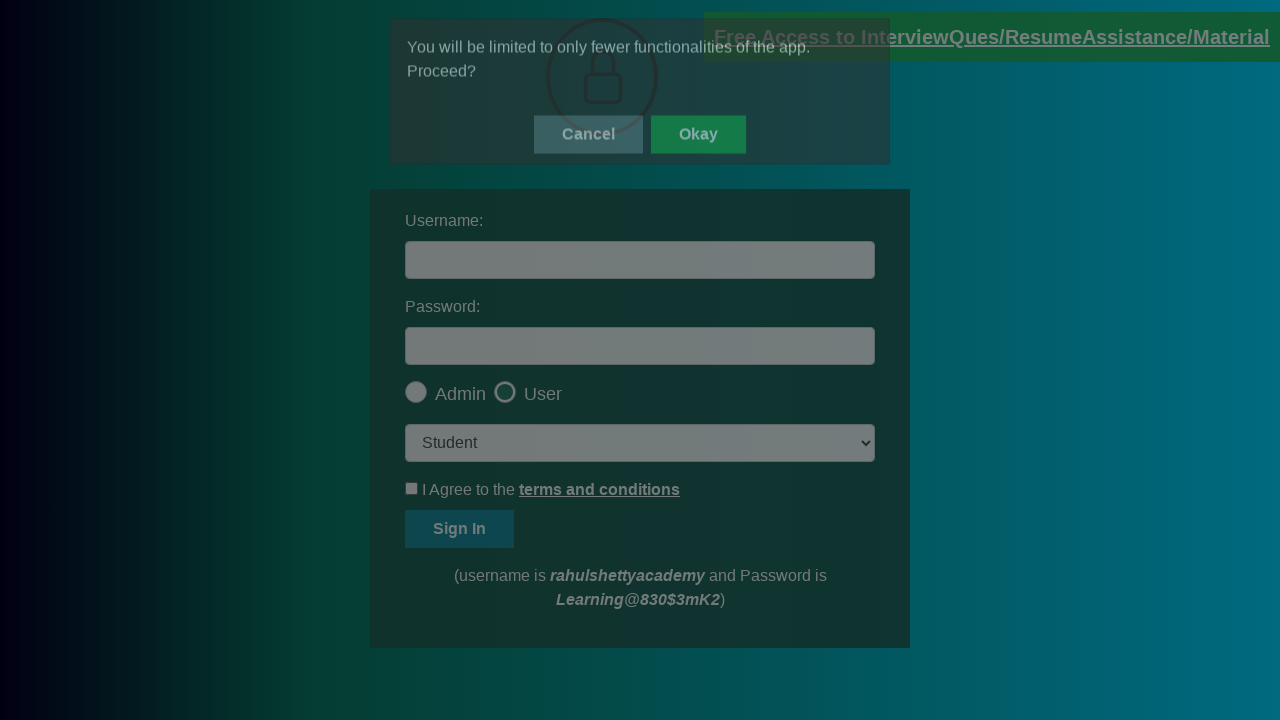

Selected 'teach' from dropdown menu on internal:role=combobox
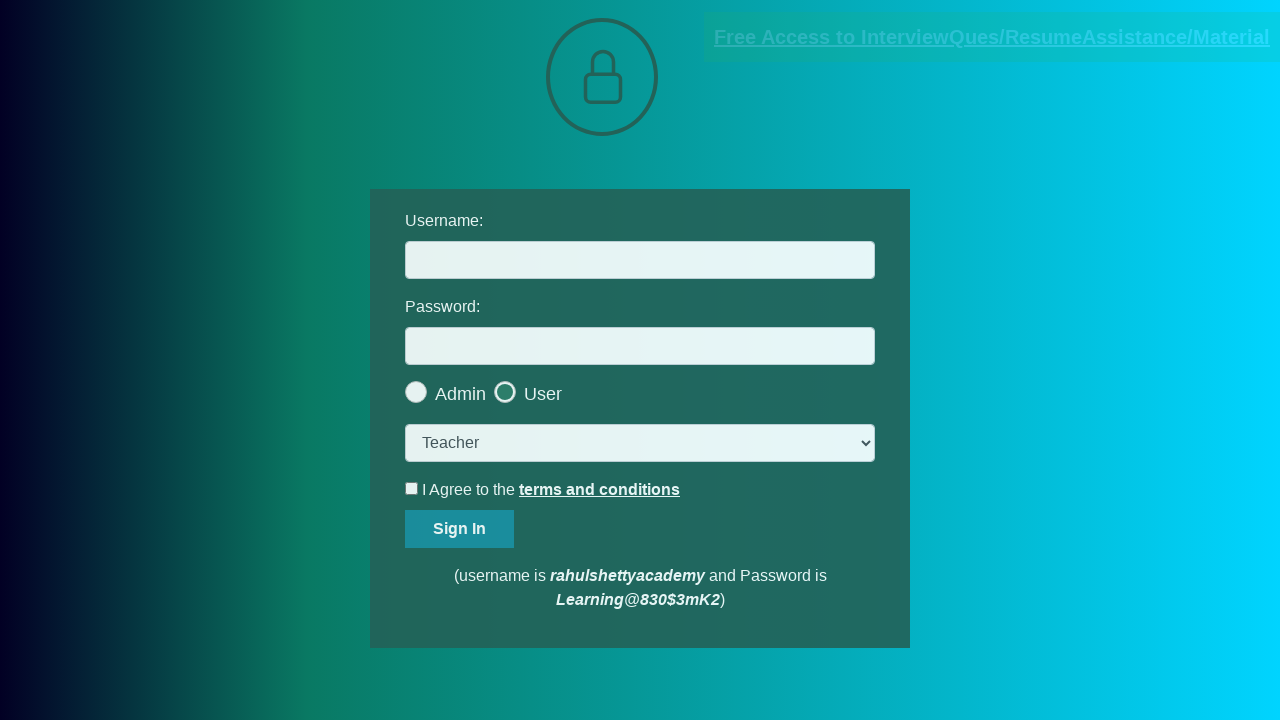

Checked the terms and conditions agreement checkbox at (412, 488) on internal:label="I Agree to the terms and"i
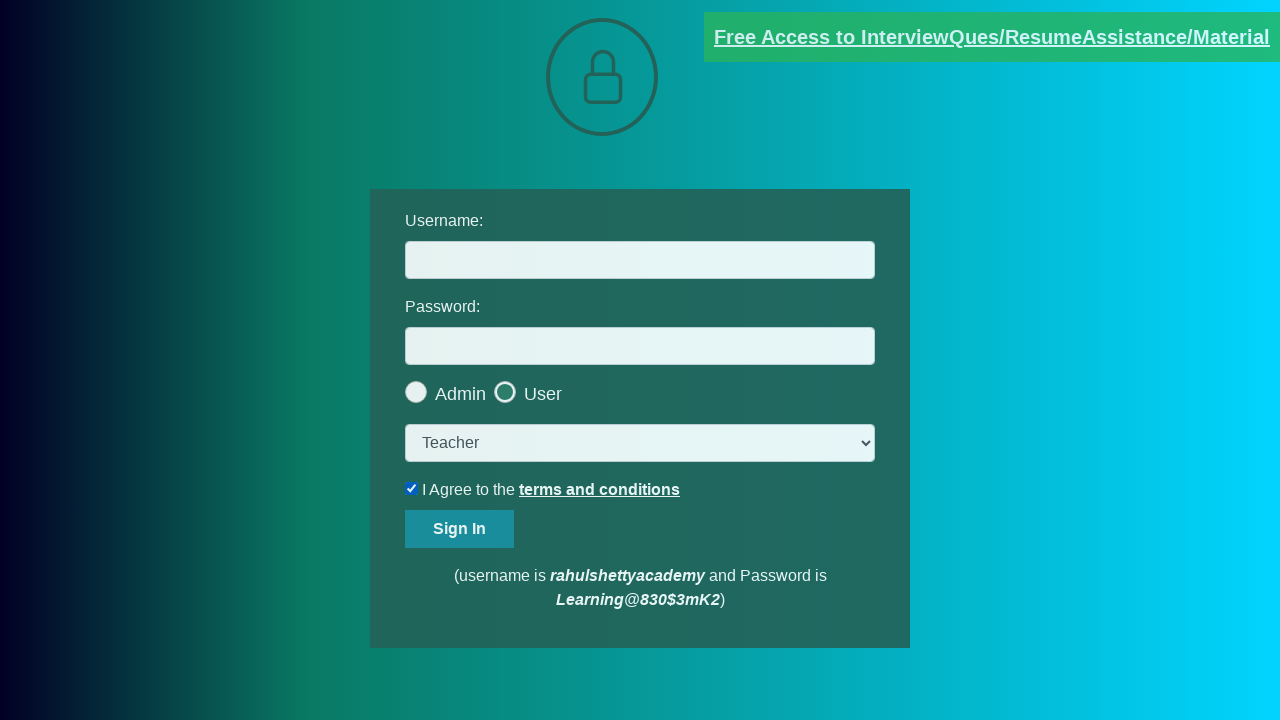

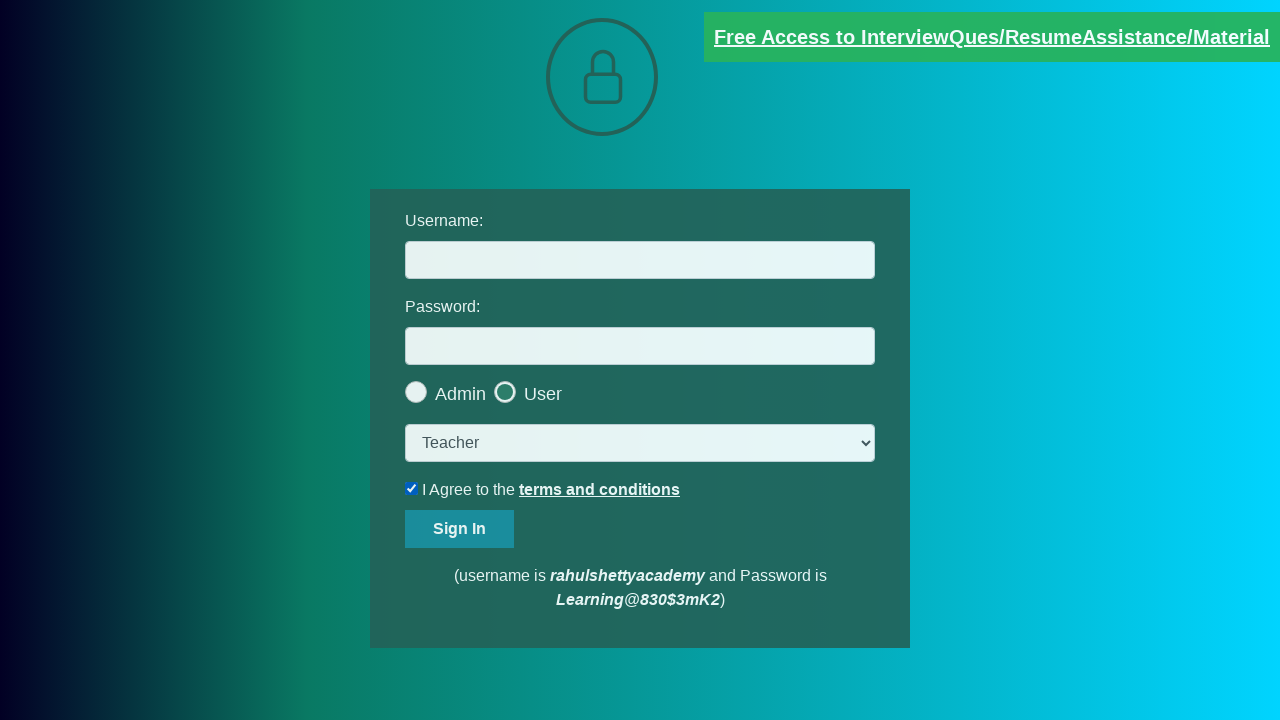